Tests Python.org search functionality by entering "pycon" in the search box and submitting the search

Starting URL: http://www.python.org

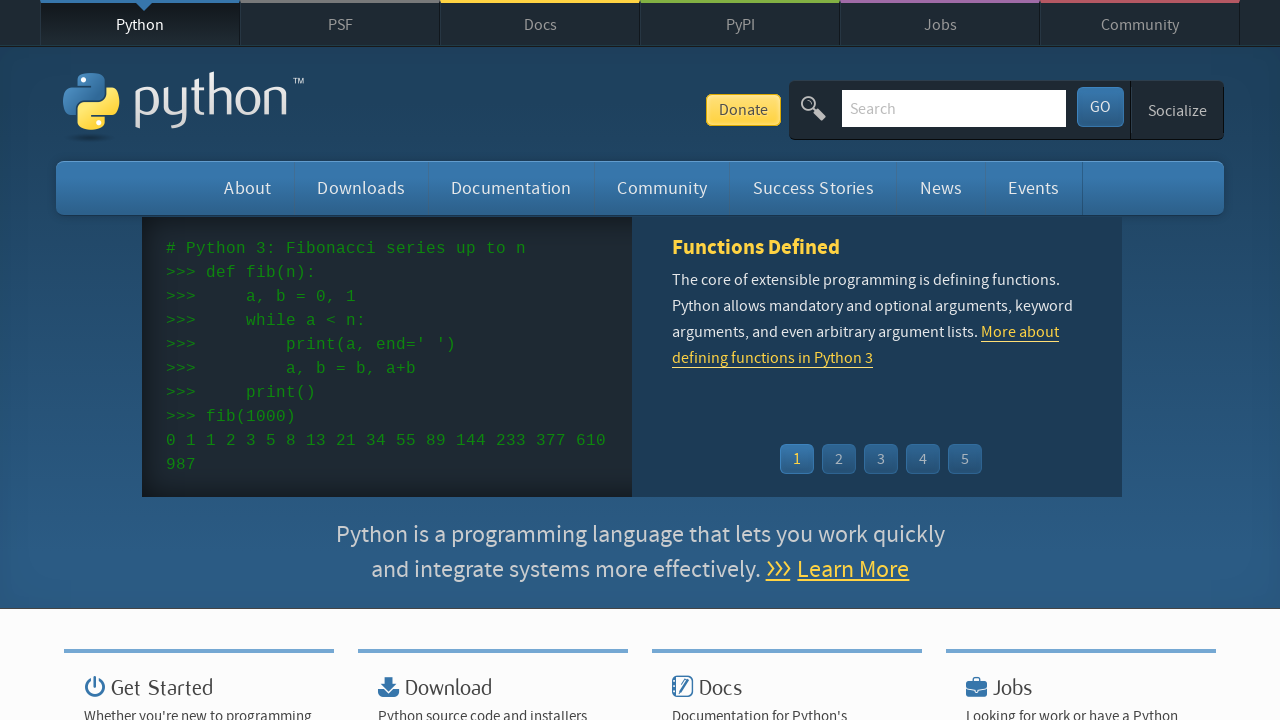

Located search input field by name attribute 'q'
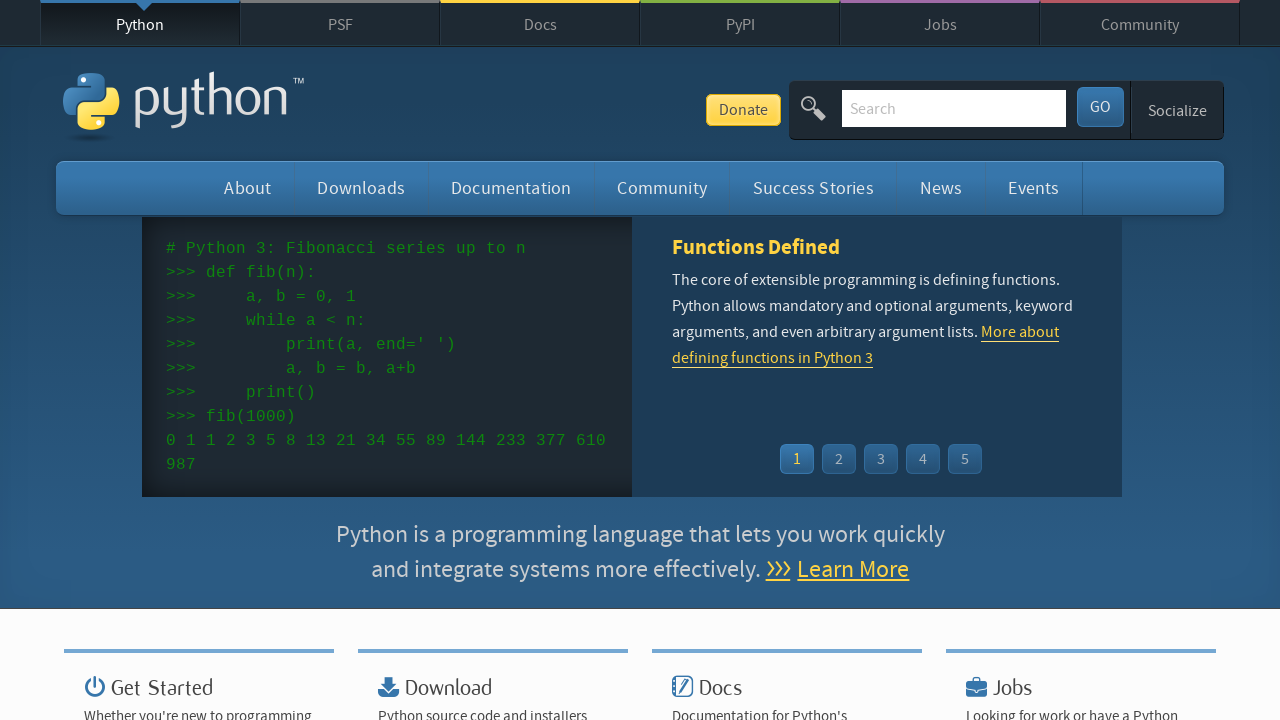

Filled search box with 'pycon' on input[name='q']
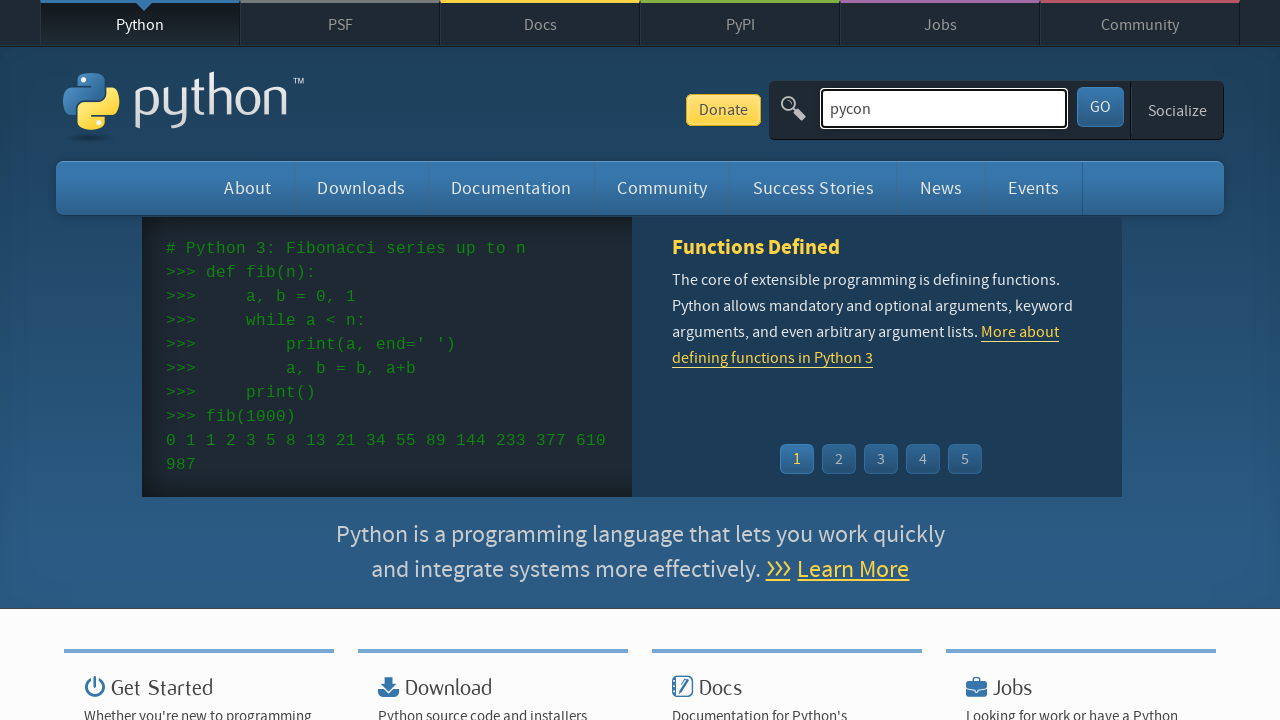

Pressed Enter to submit search for 'pycon' on input[name='q']
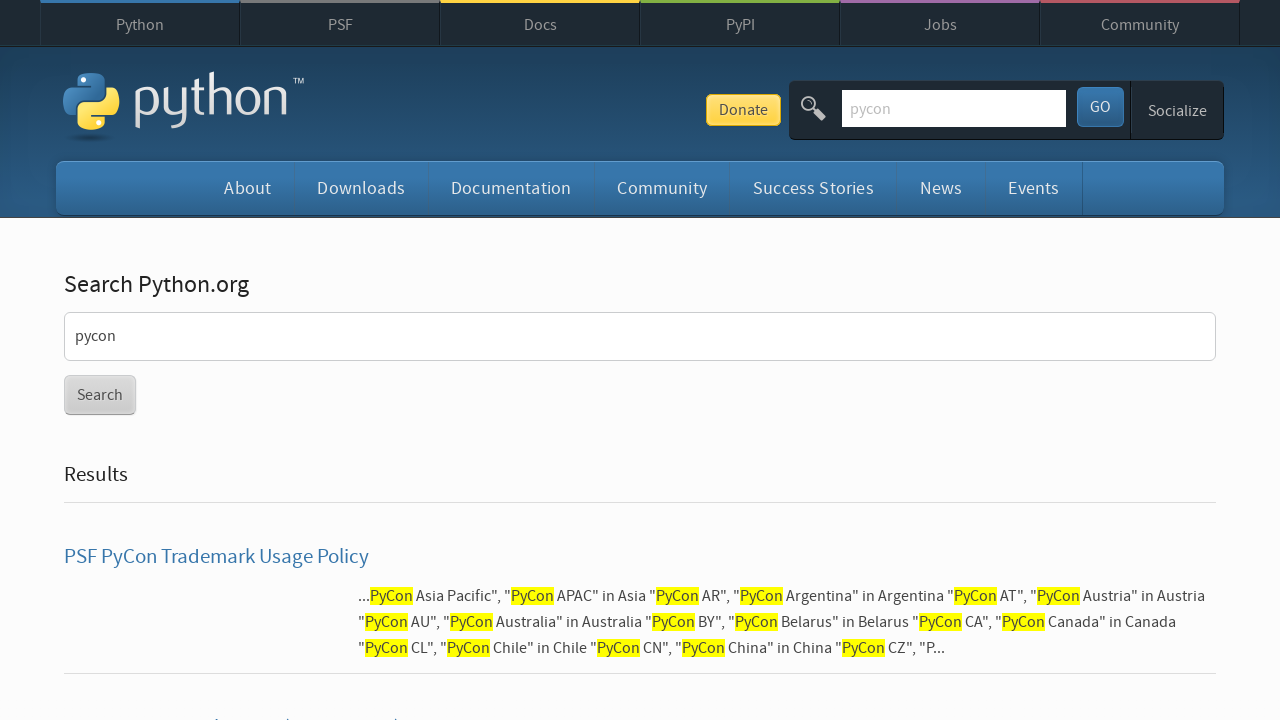

Search results loaded (network idle state reached)
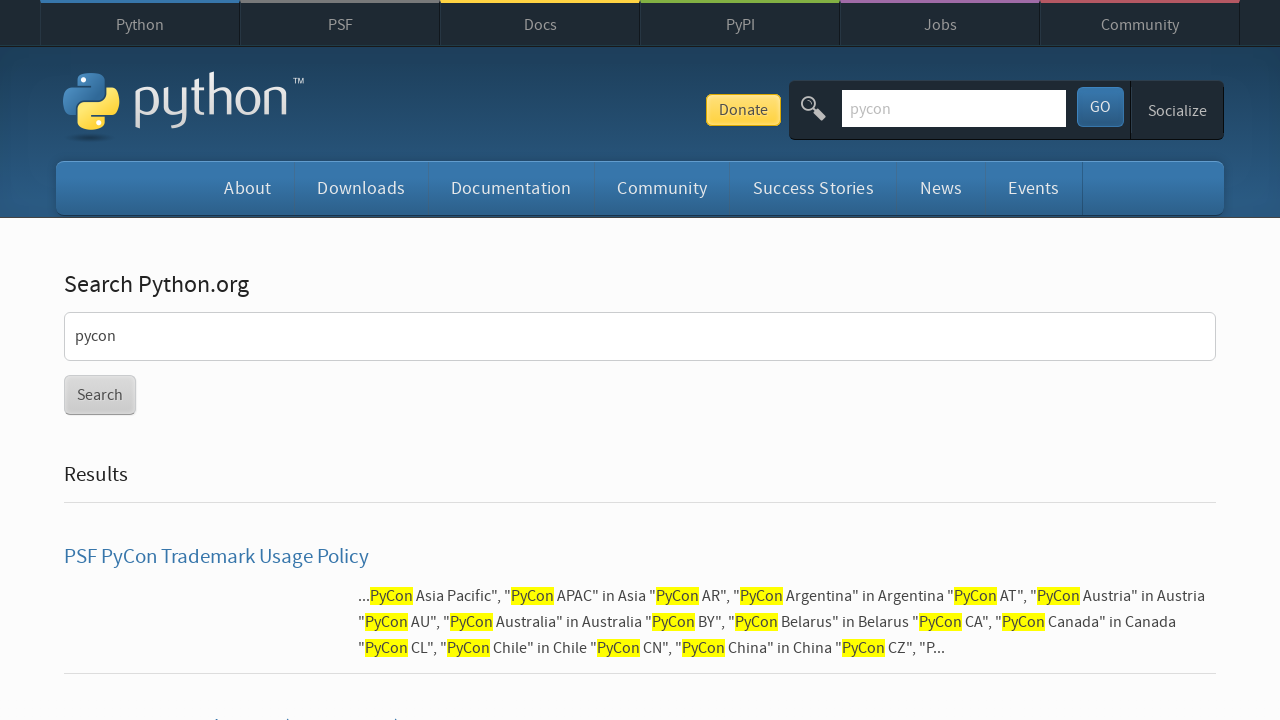

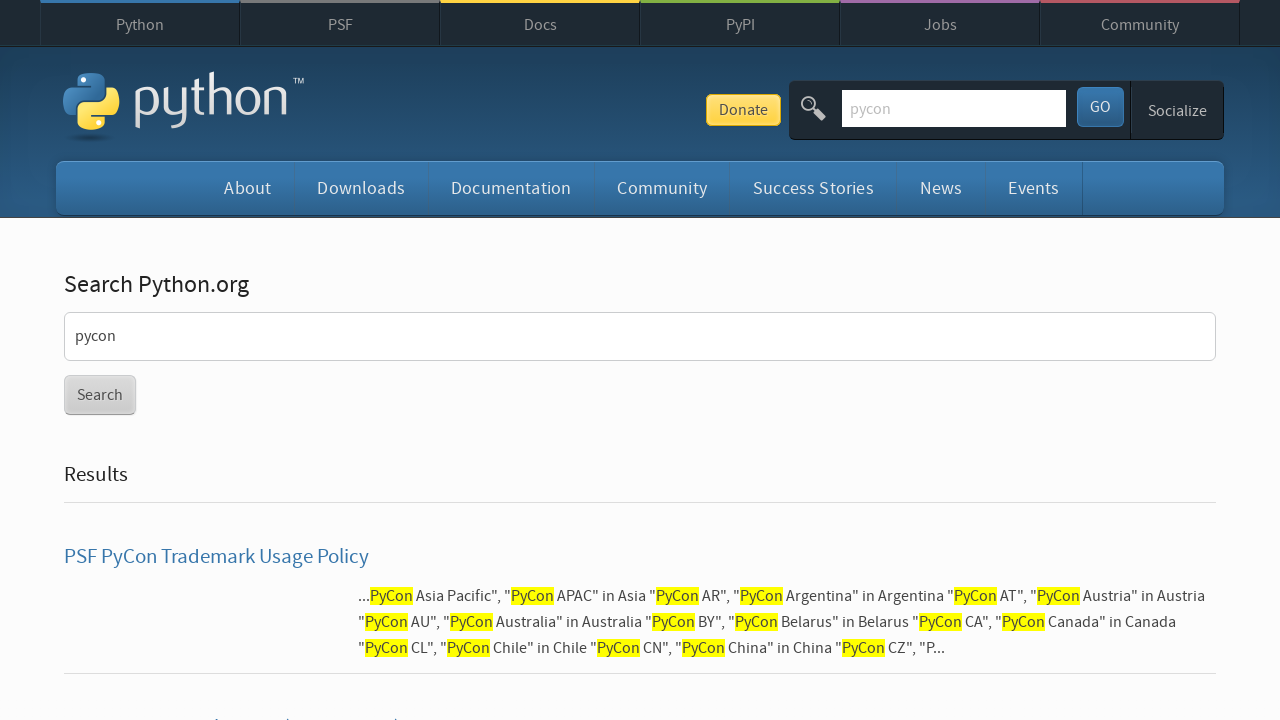